Tests GitHub's advanced search form by filling in search term, repository owner, date filter, and language, then submitting the form to perform a search.

Starting URL: https://github.com/search/advanced

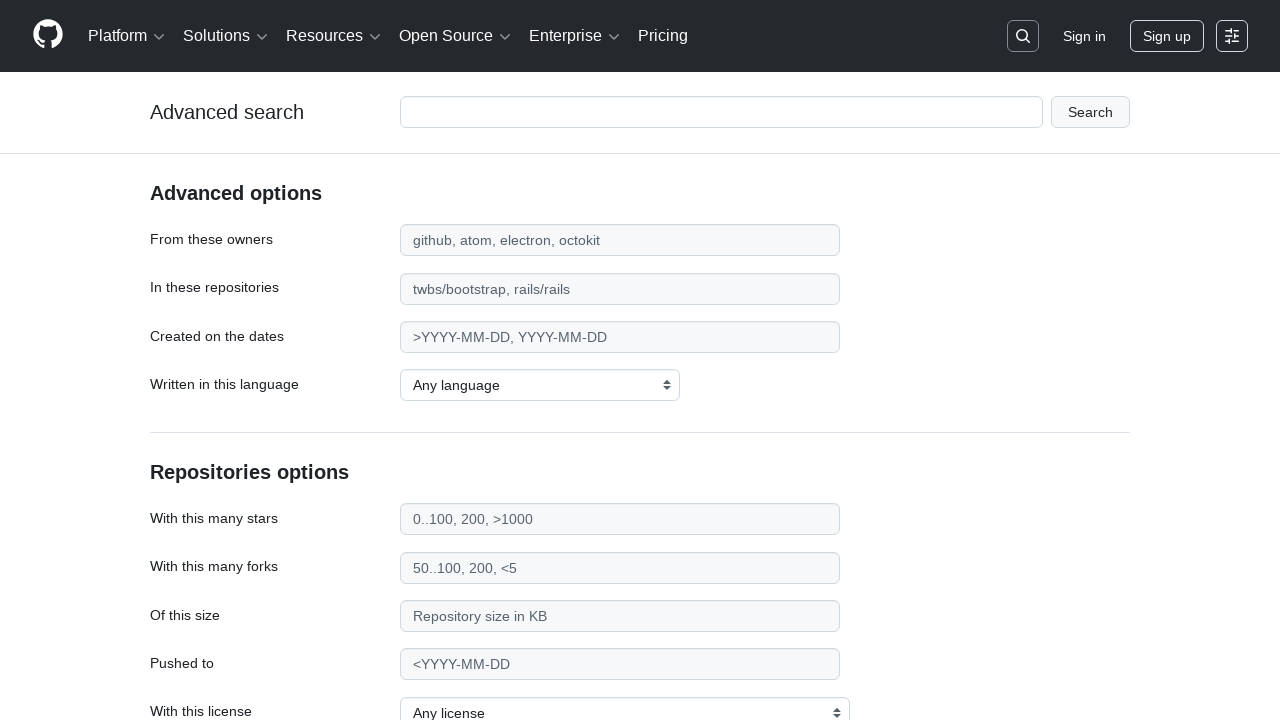

Filled search term field with 'apify-js' on #adv_code_search input.js-advanced-search-input
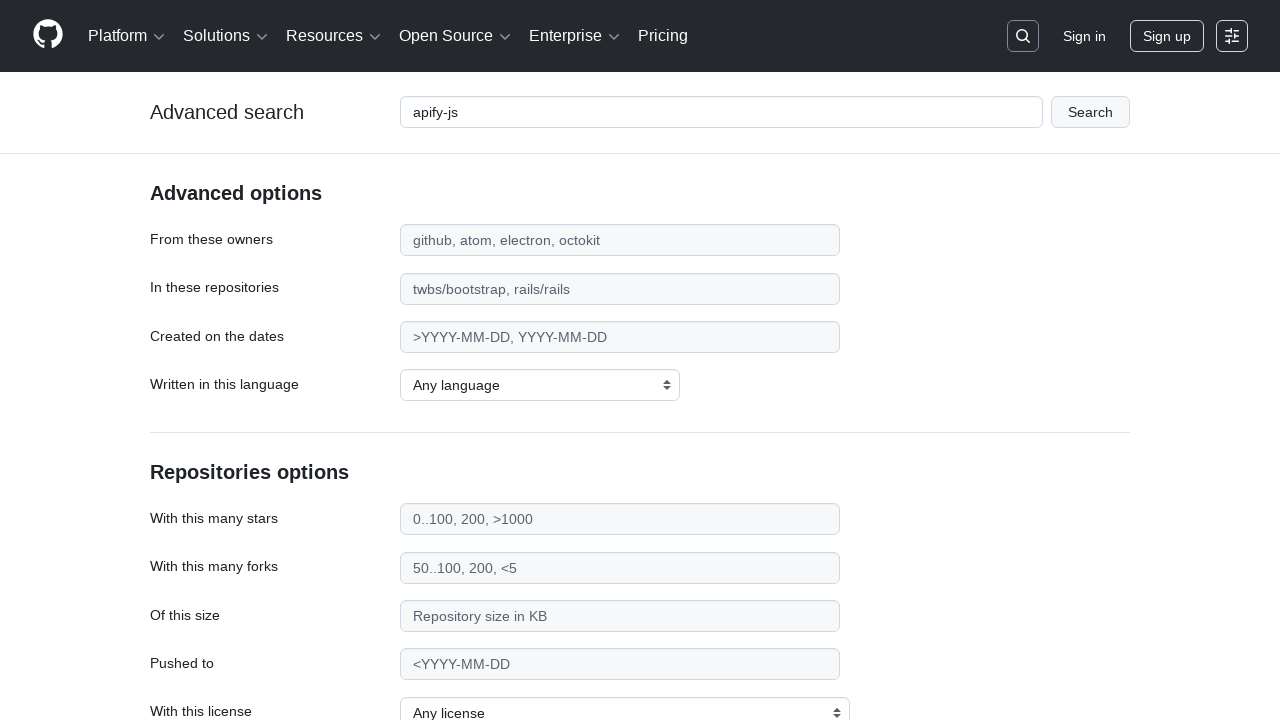

Filled repository owner field with 'apify' on #search_from
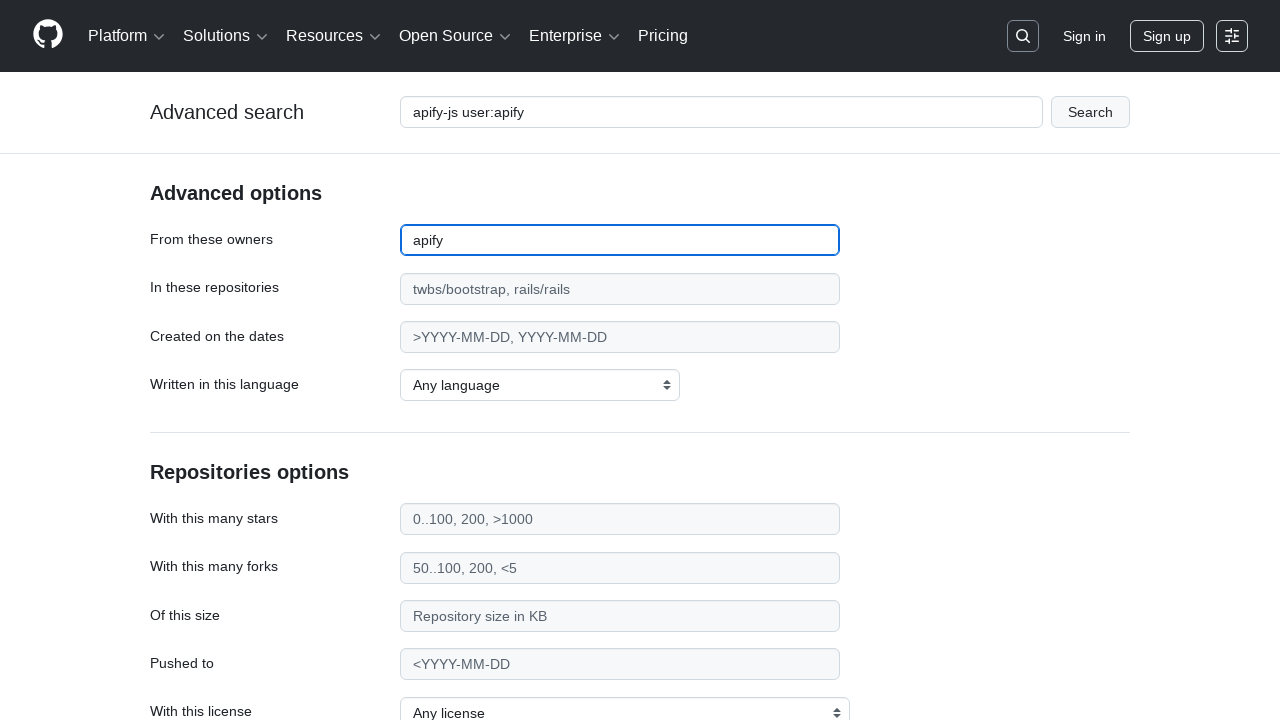

Filled date filter field with '>2015' on #search_date
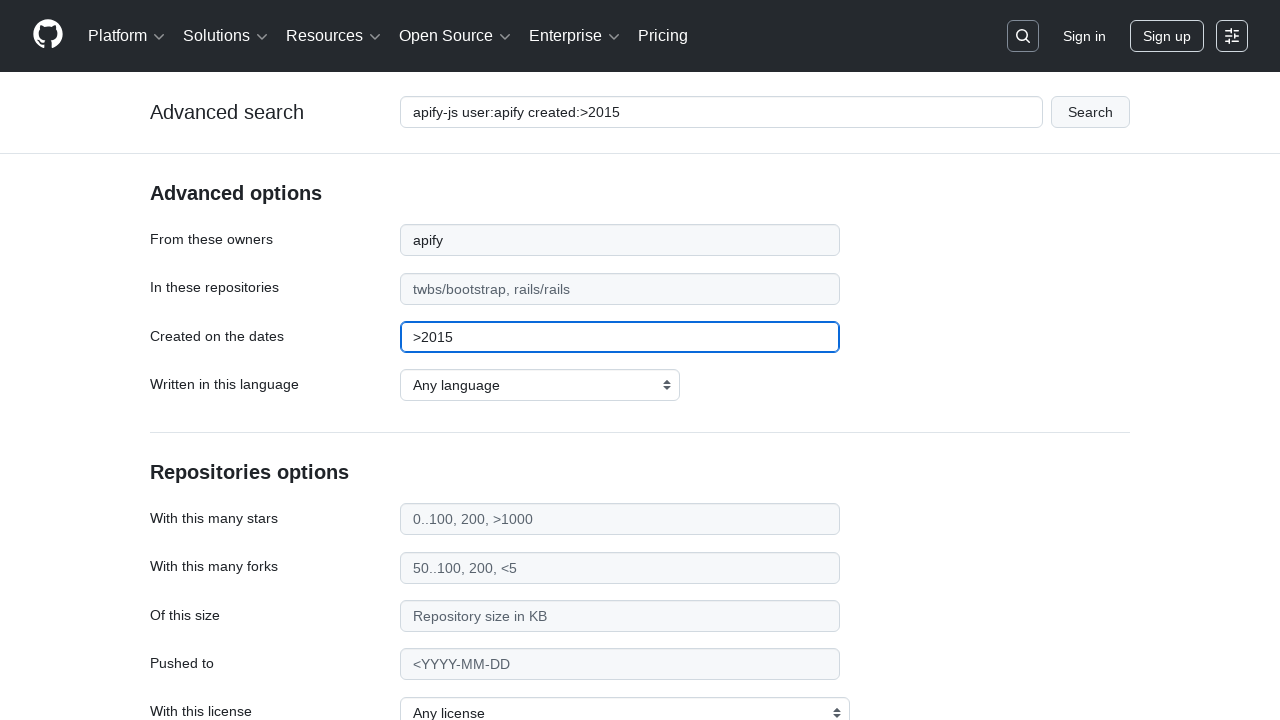

Selected 'JavaScript' as programming language on select#search_language
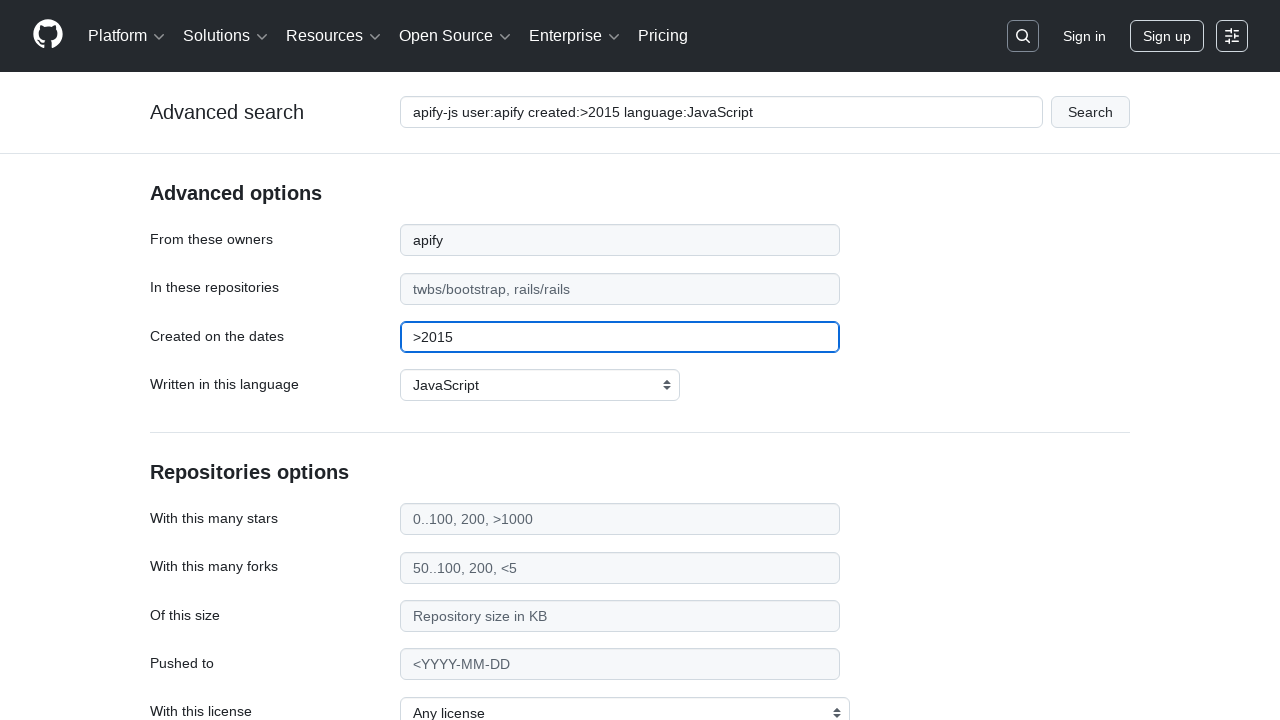

Clicked submit button to perform GitHub advanced search at (1090, 112) on #adv_code_search button[type="submit"]
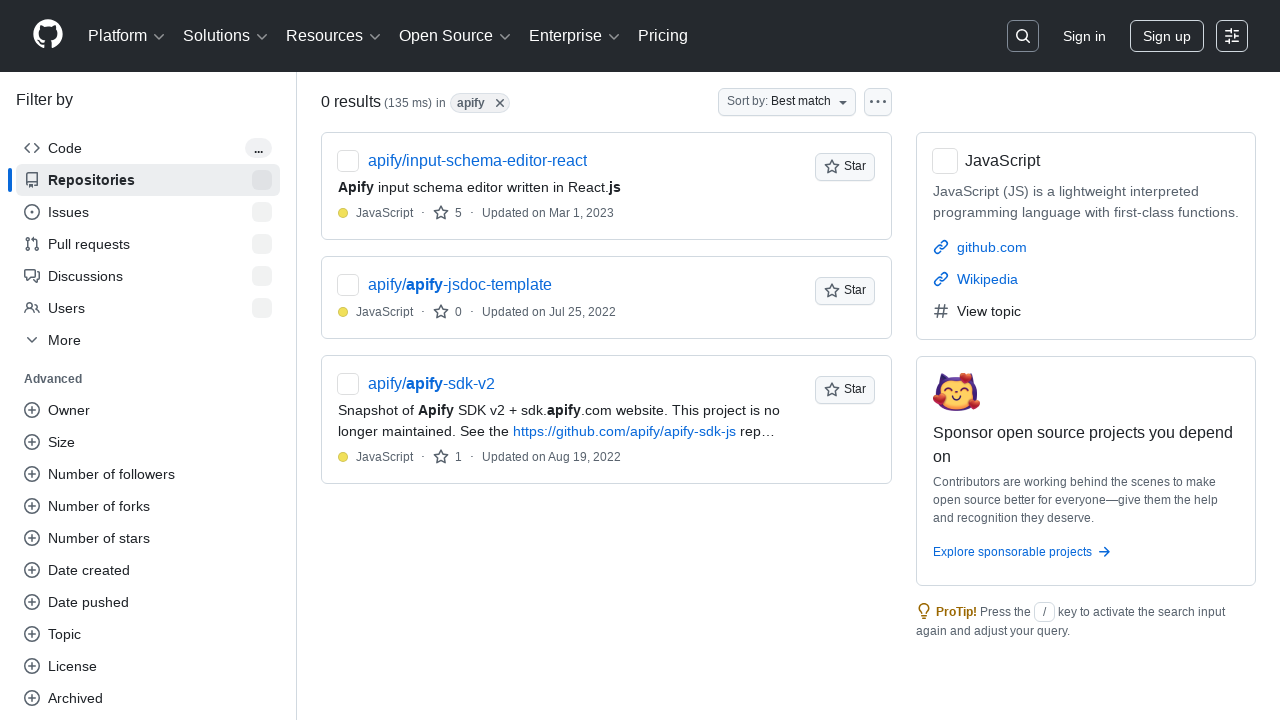

Search results page loaded and network idle
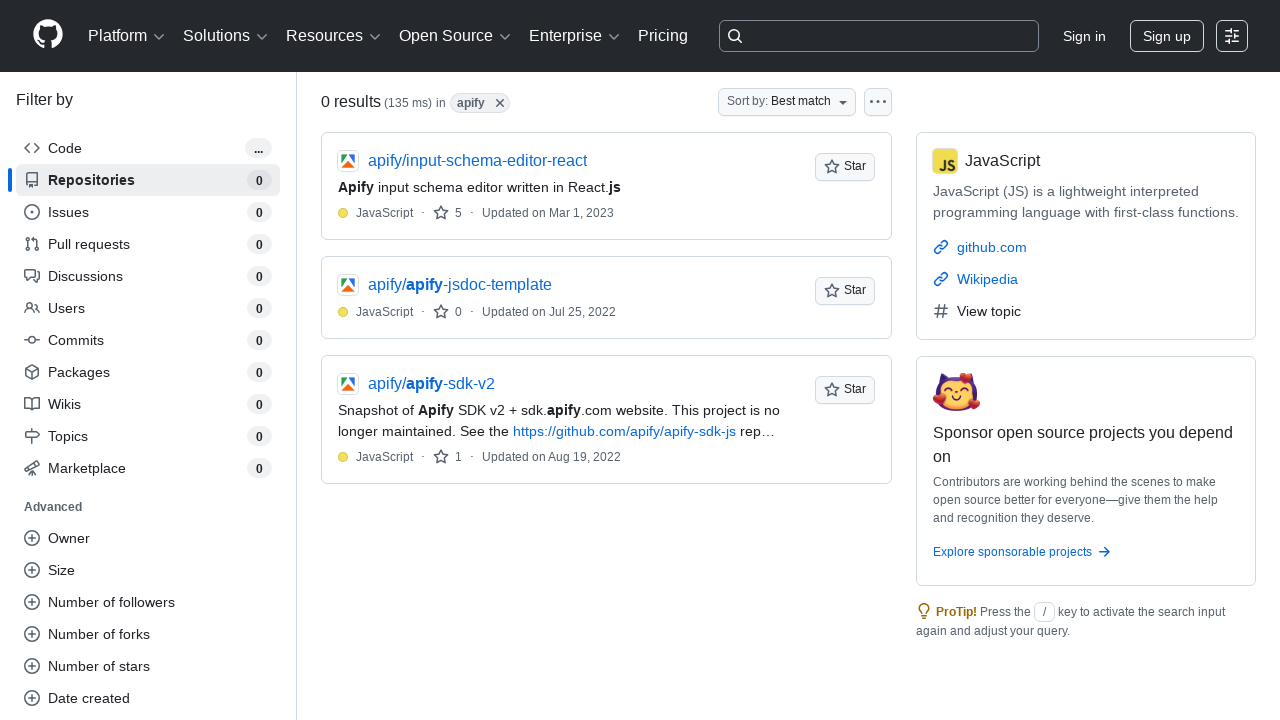

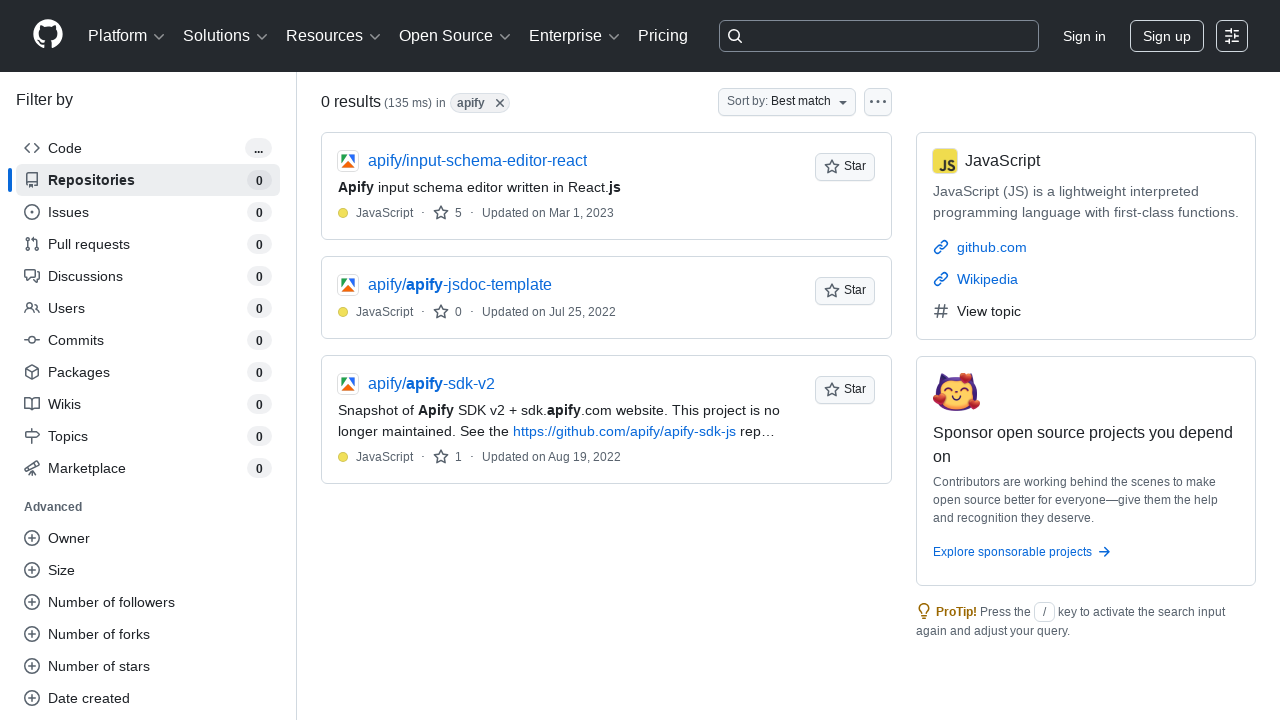